Tests JavaScript prompt alert functionality by clicking the prompt button, entering text in the alert dialog, and accepting it.

Starting URL: https://v1.training-support.net/selenium/javascript-alerts

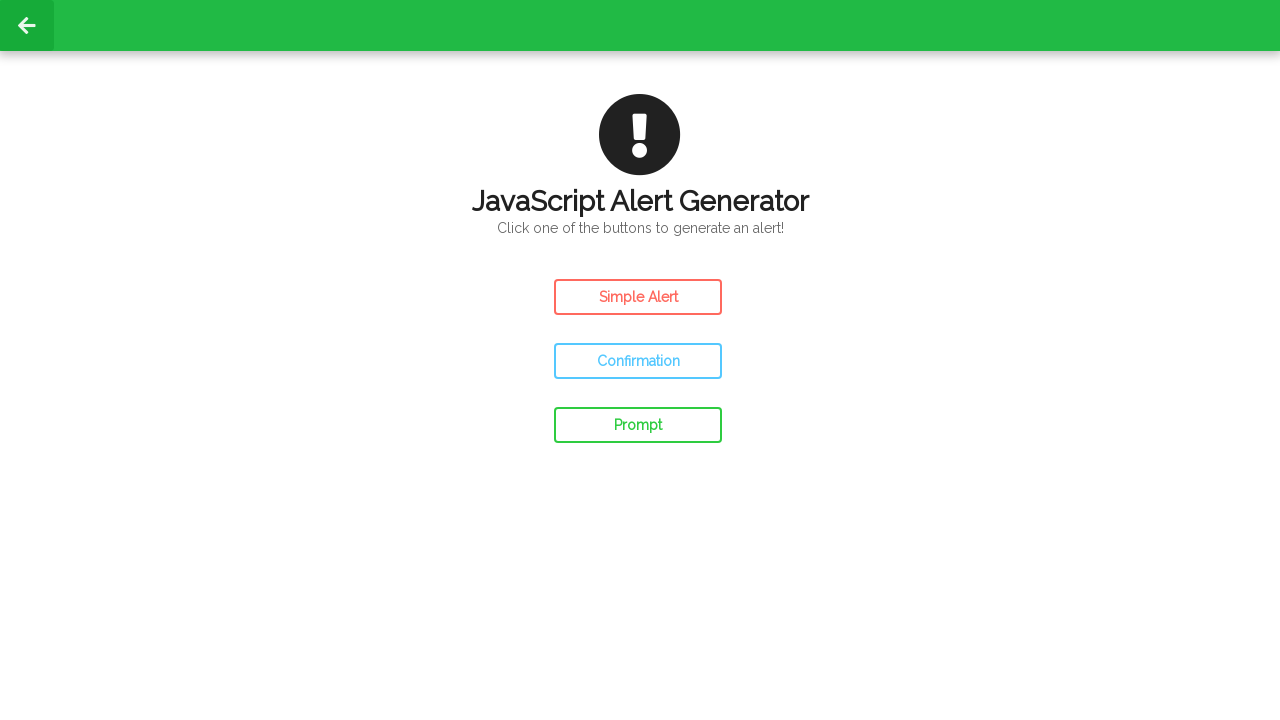

Clicked the prompt button to trigger JavaScript prompt alert at (638, 425) on #prompt
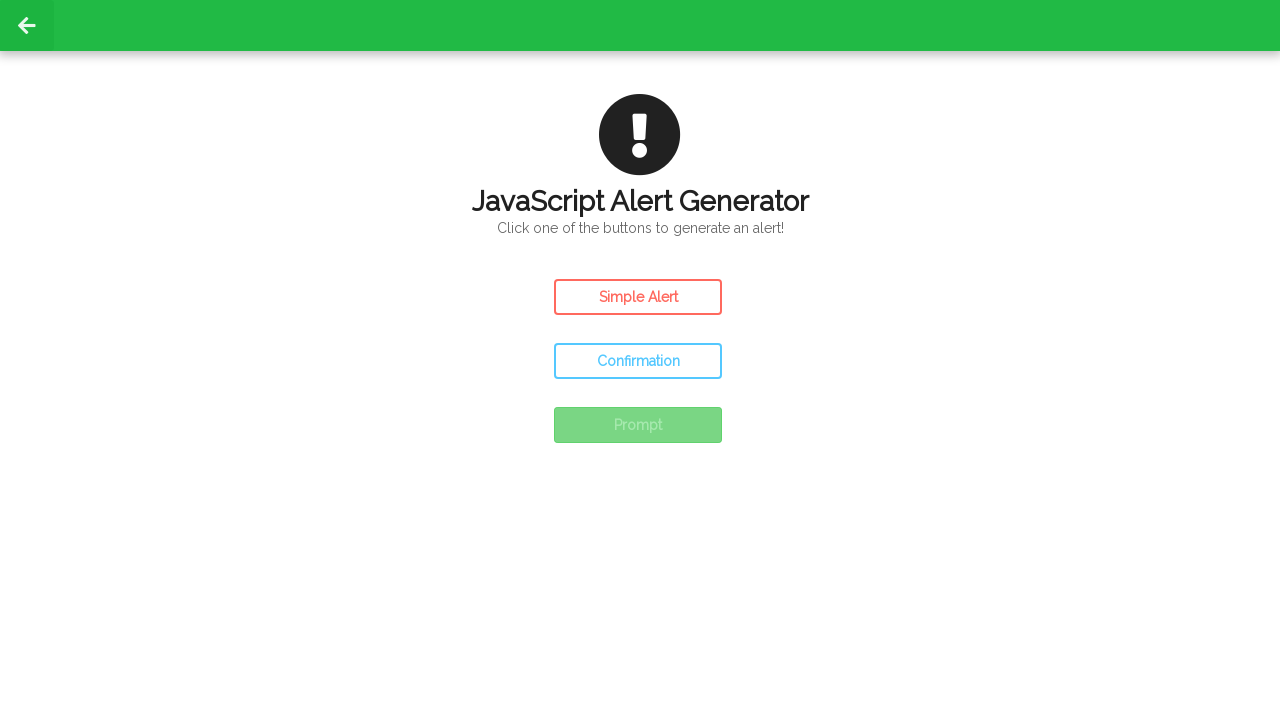

Set up dialog event listener to handle prompt with text 'Awesome!'
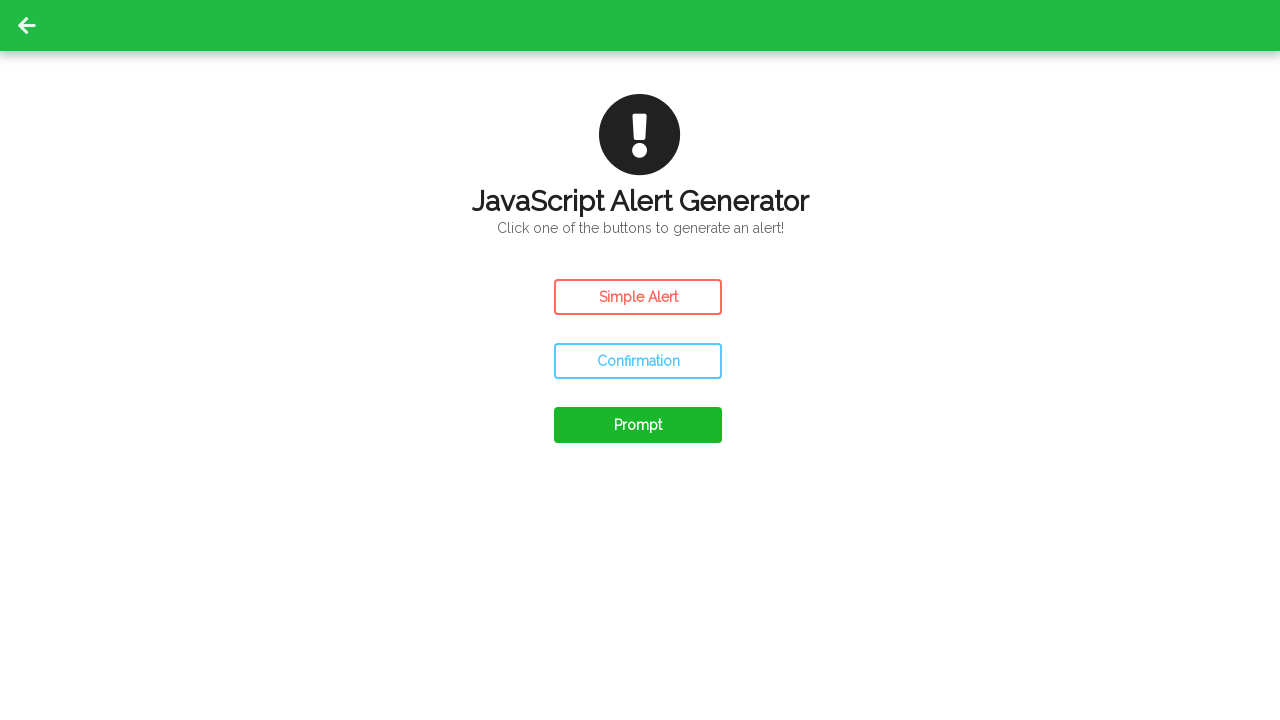

Clicked the prompt button again to trigger the prompt dialog at (638, 425) on #prompt
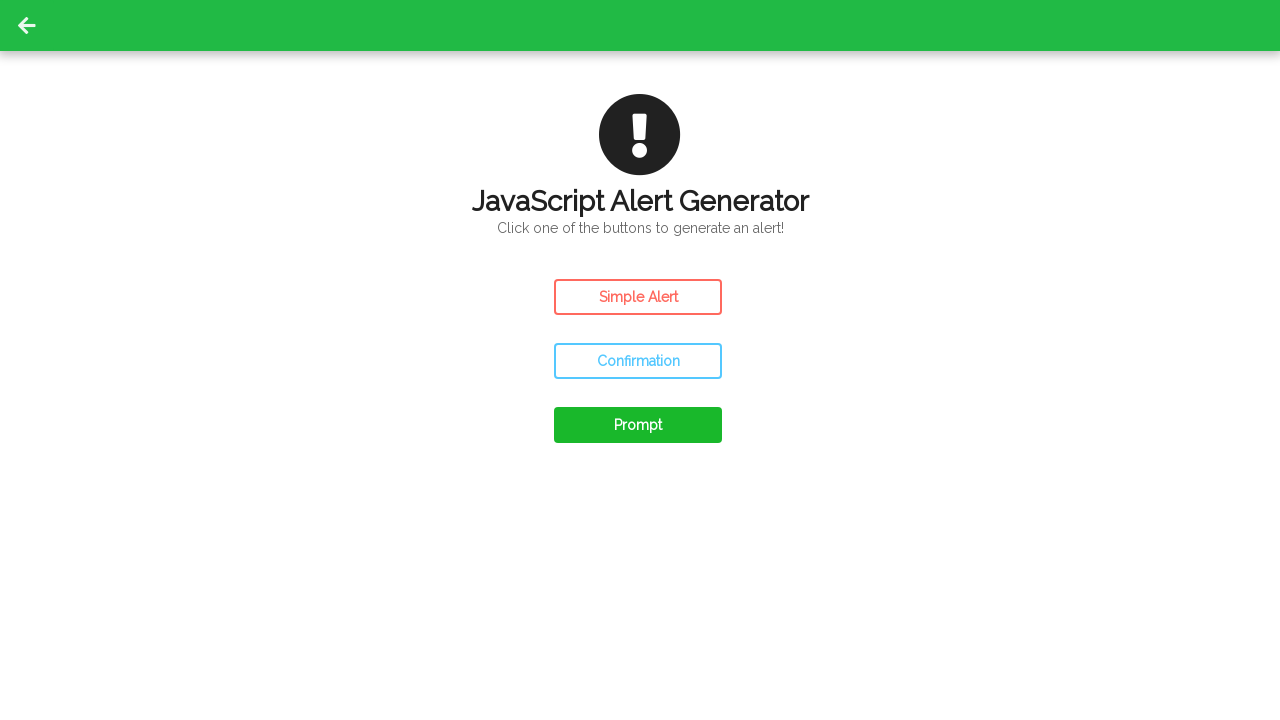

Waited 500ms for dialog to be processed
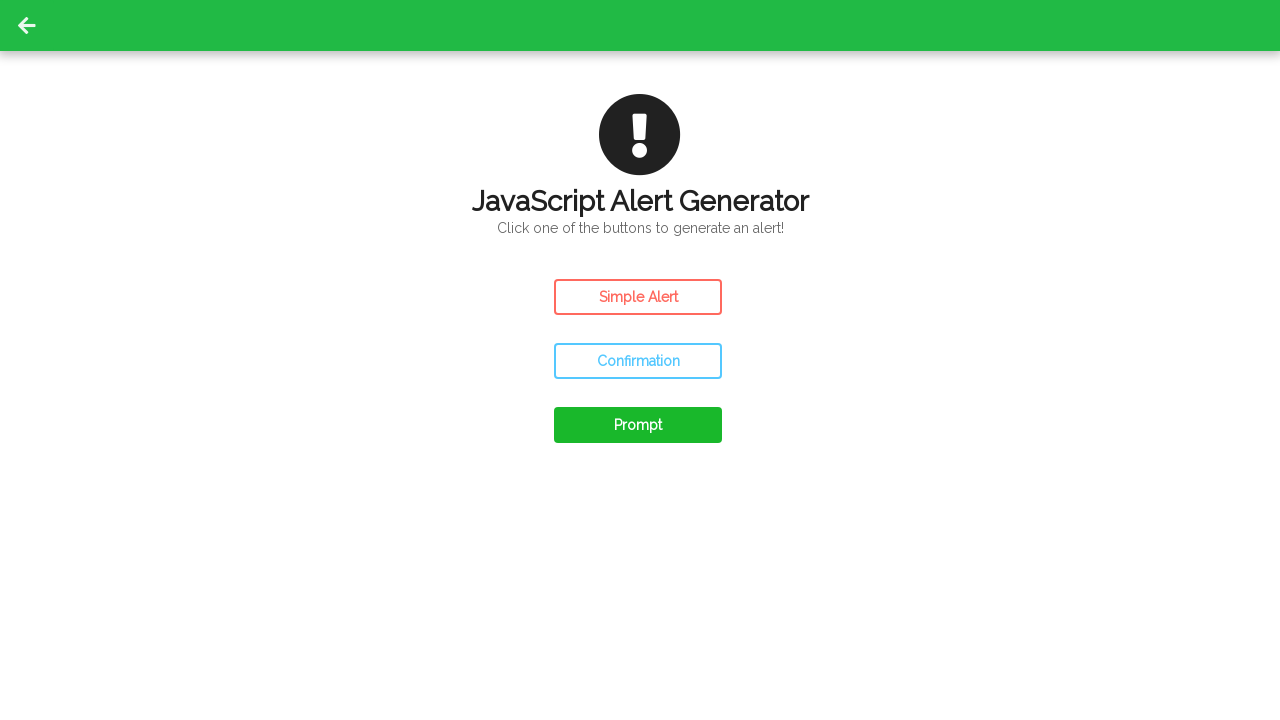

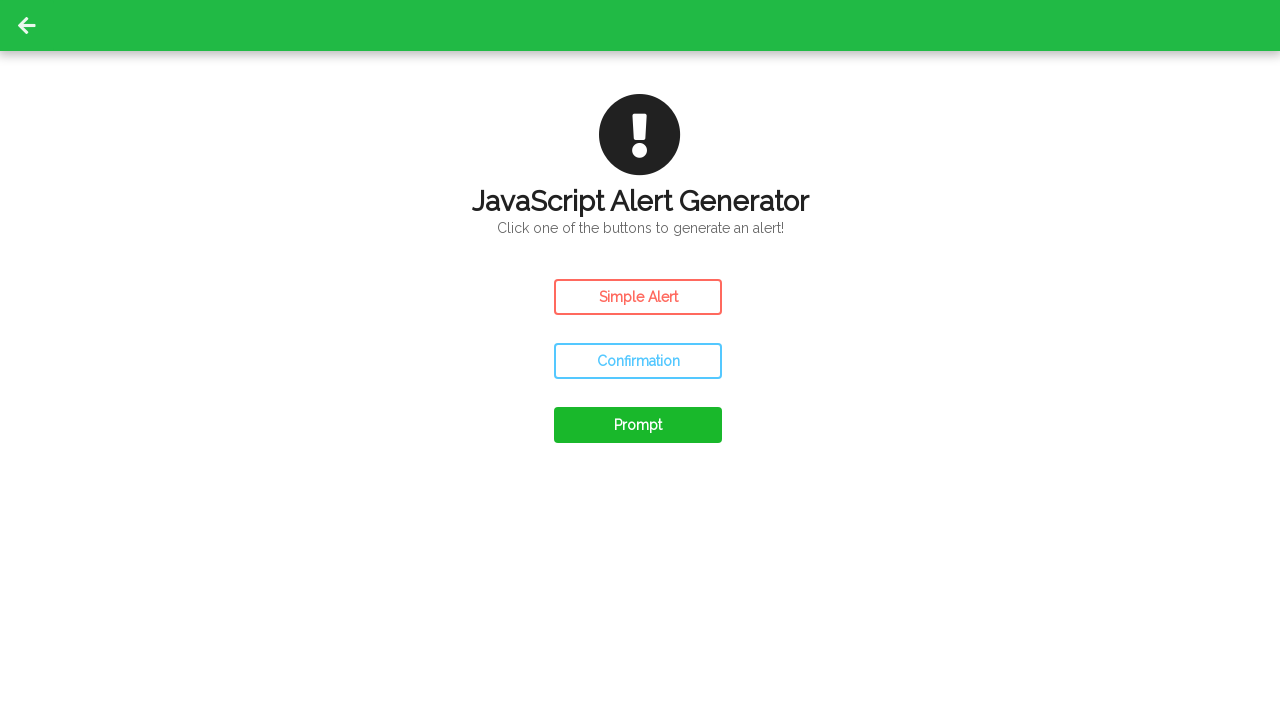